Tests the shopping cart functionality by adding multiple products (Stuffed Frog, Fluffy Bunny, Valentine Bear) to the cart in various quantities, then navigates to the cart and verifies that prices, quantities, subtotals, and total checkout amount are calculated correctly.

Starting URL: http://jupiter.cloud.planittesting.com

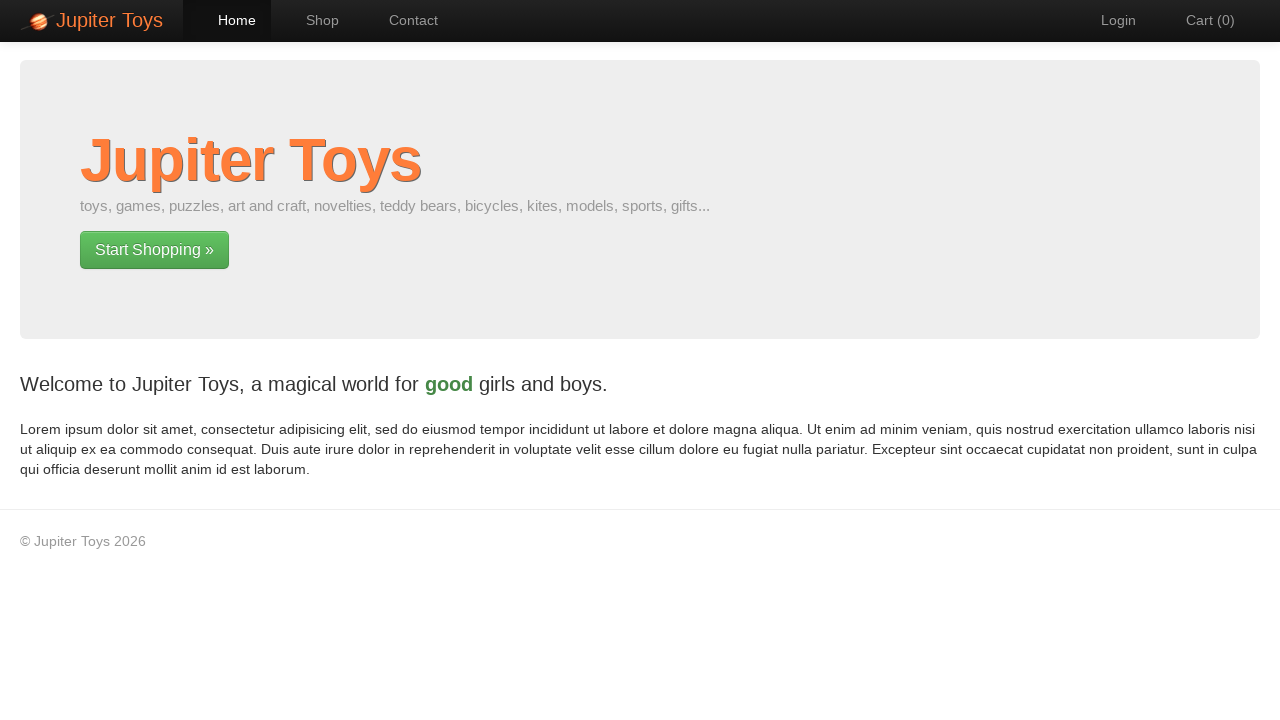

Clicked on Shop link at (312, 20) on text=Shop
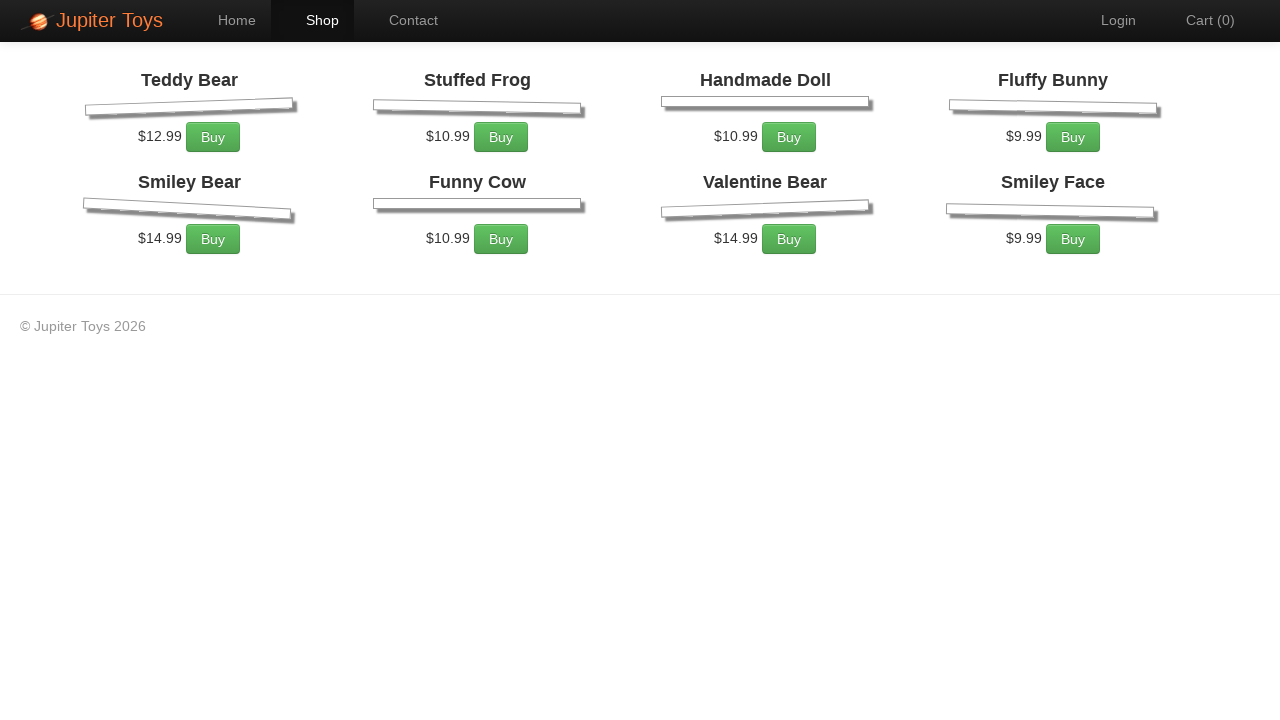

Shop page loaded successfully
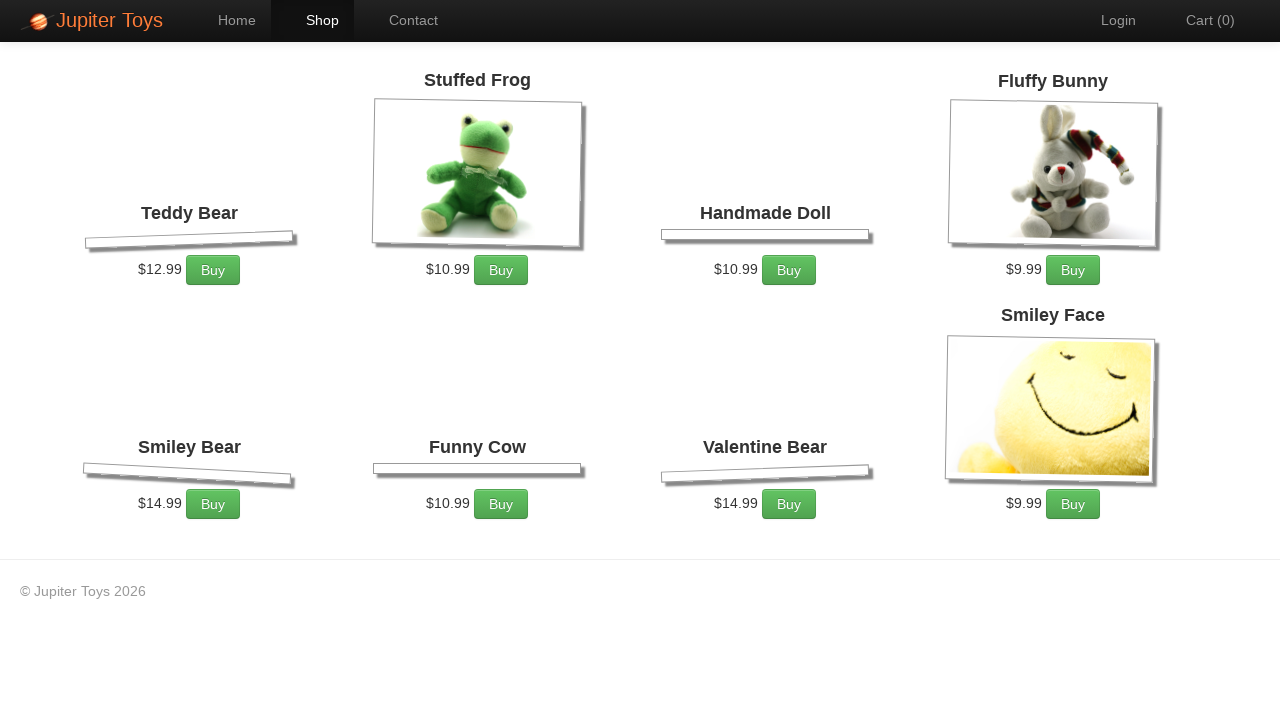

Added Stuffed Frog to cart at (501, 270) on xpath=/html/body/div[2]/div/ul/li[2]/div/p/a
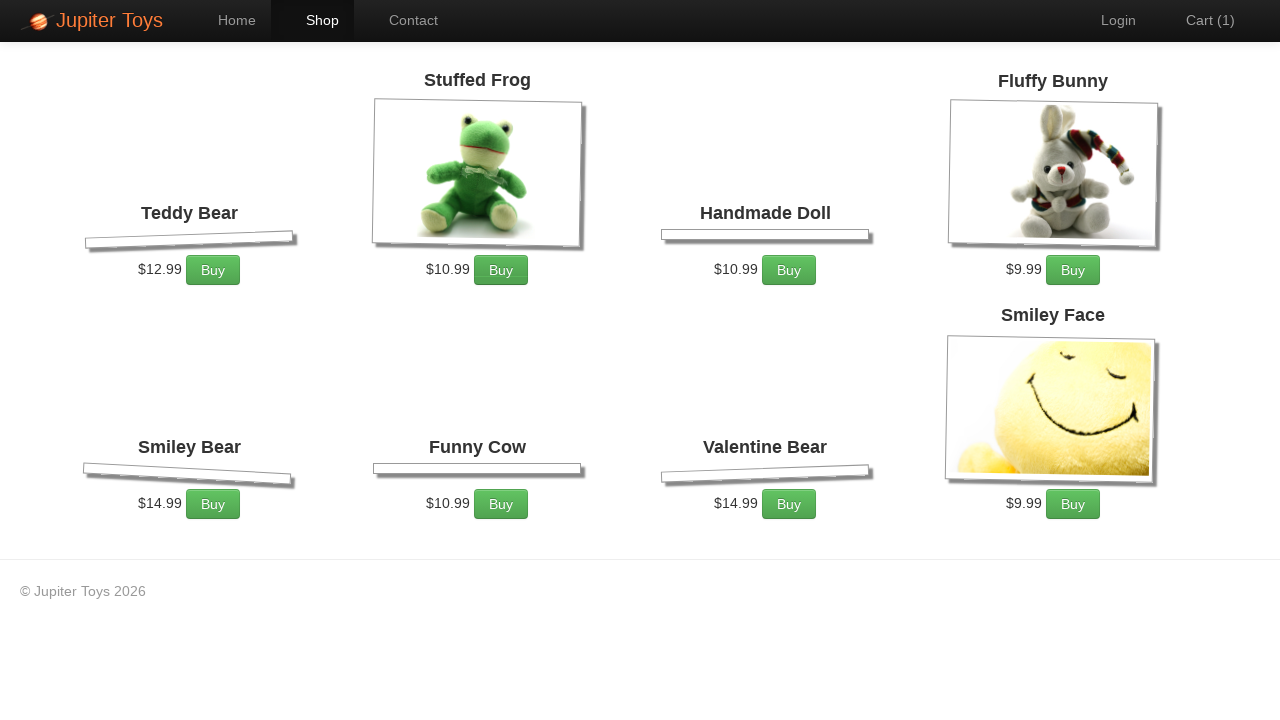

Added Stuffed Frog to cart at (501, 270) on xpath=/html/body/div[2]/div/ul/li[2]/div/p/a
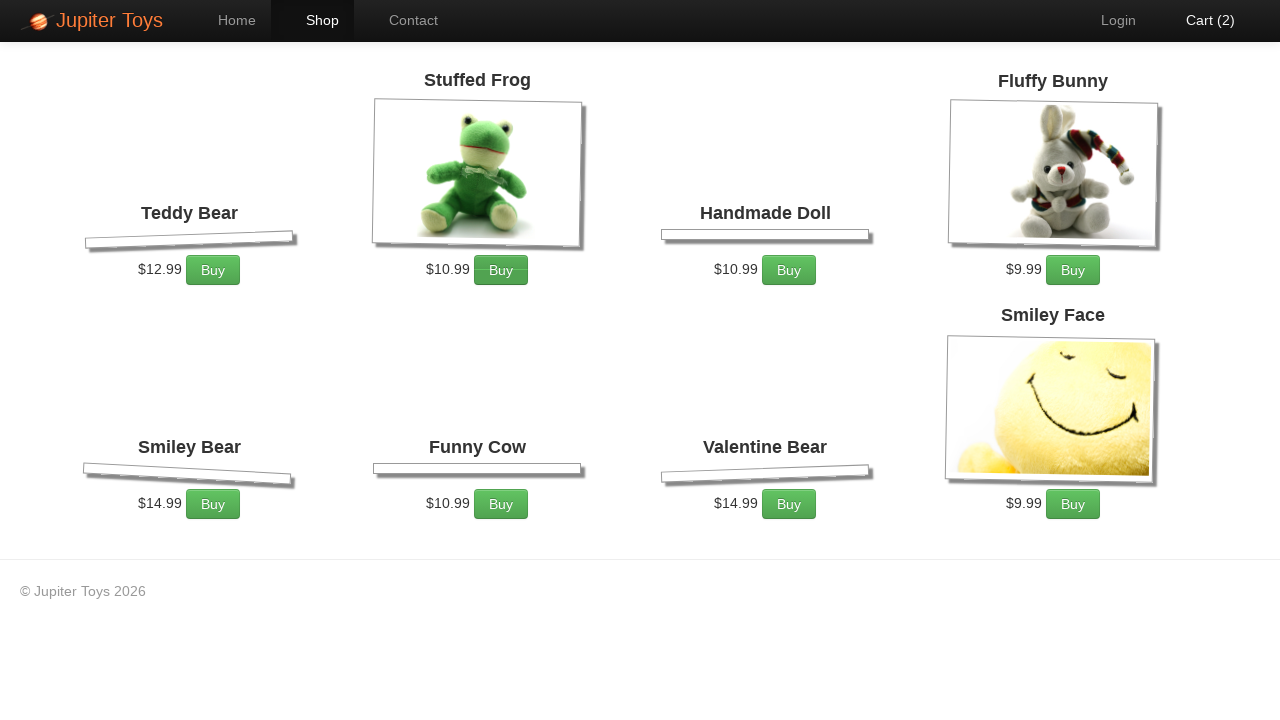

Added Fluffy Bunny to cart at (1053, 270) on xpath=/html/body/div[2]/div/ul/li[4]/div/p
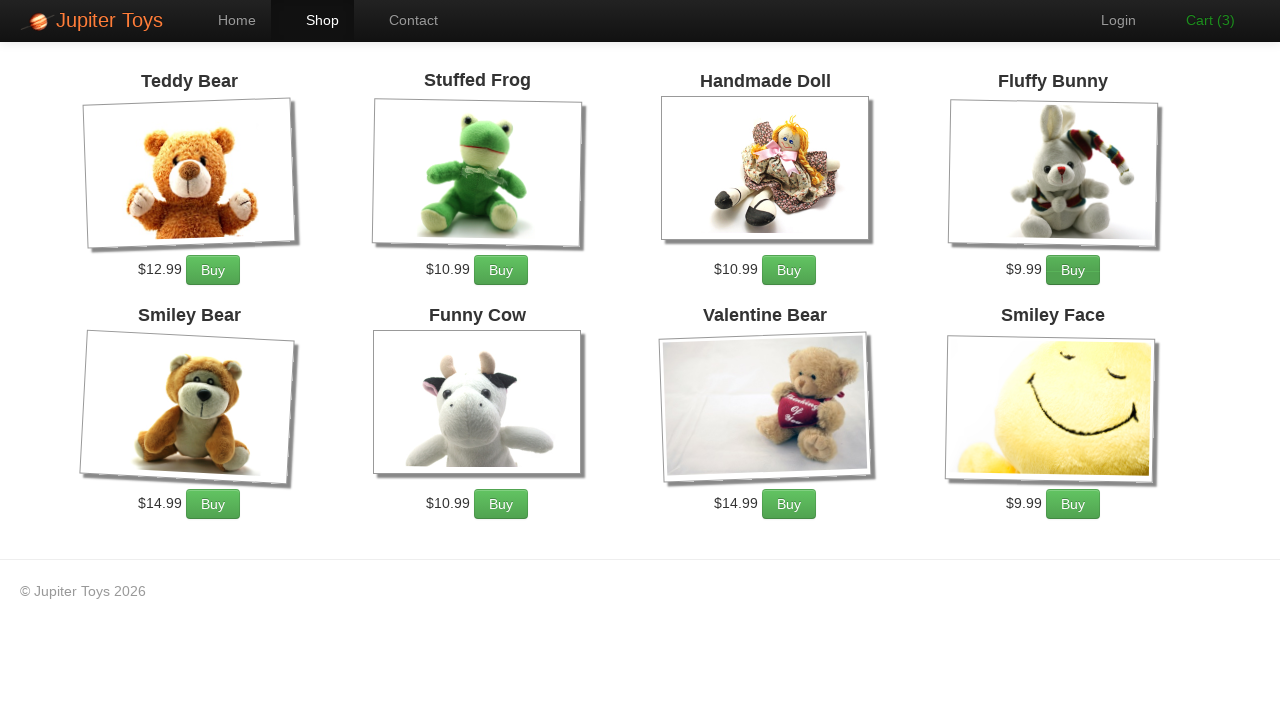

Added Fluffy Bunny to cart at (1053, 270) on xpath=/html/body/div[2]/div/ul/li[4]/div/p
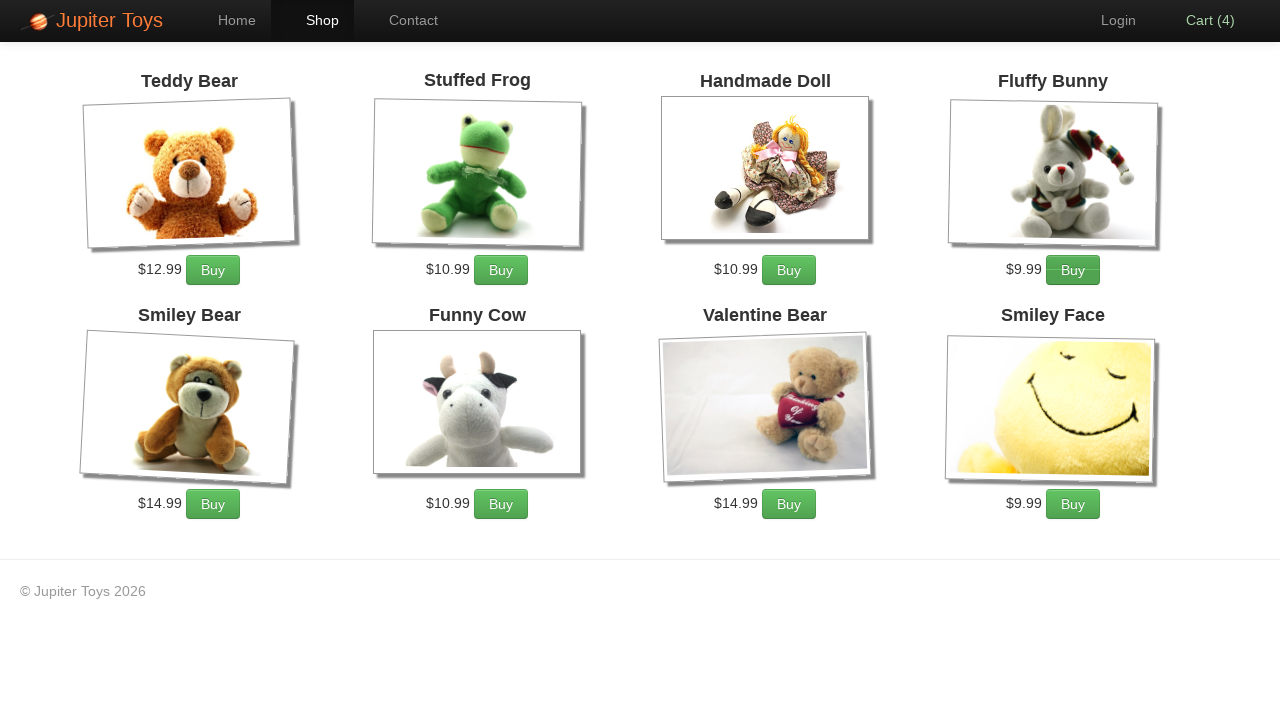

Added Fluffy Bunny to cart at (1053, 270) on xpath=/html/body/div[2]/div/ul/li[4]/div/p
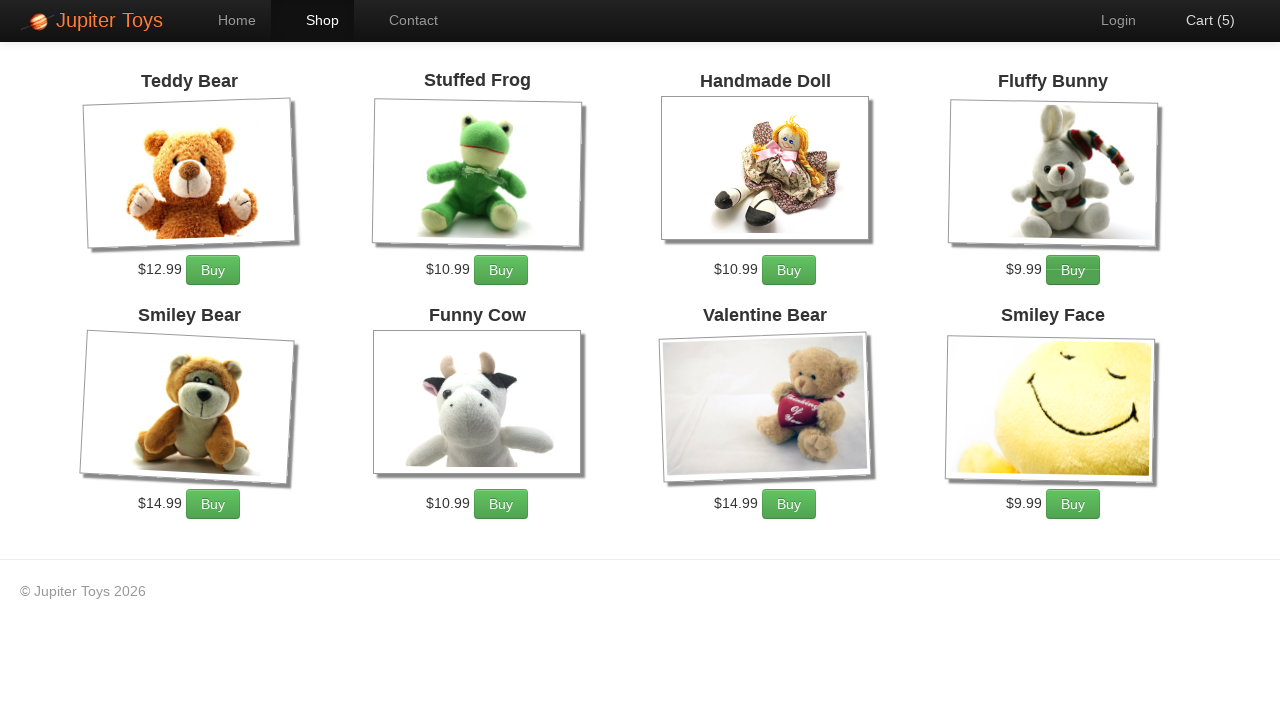

Added Fluffy Bunny to cart at (1053, 270) on xpath=/html/body/div[2]/div/ul/li[4]/div/p
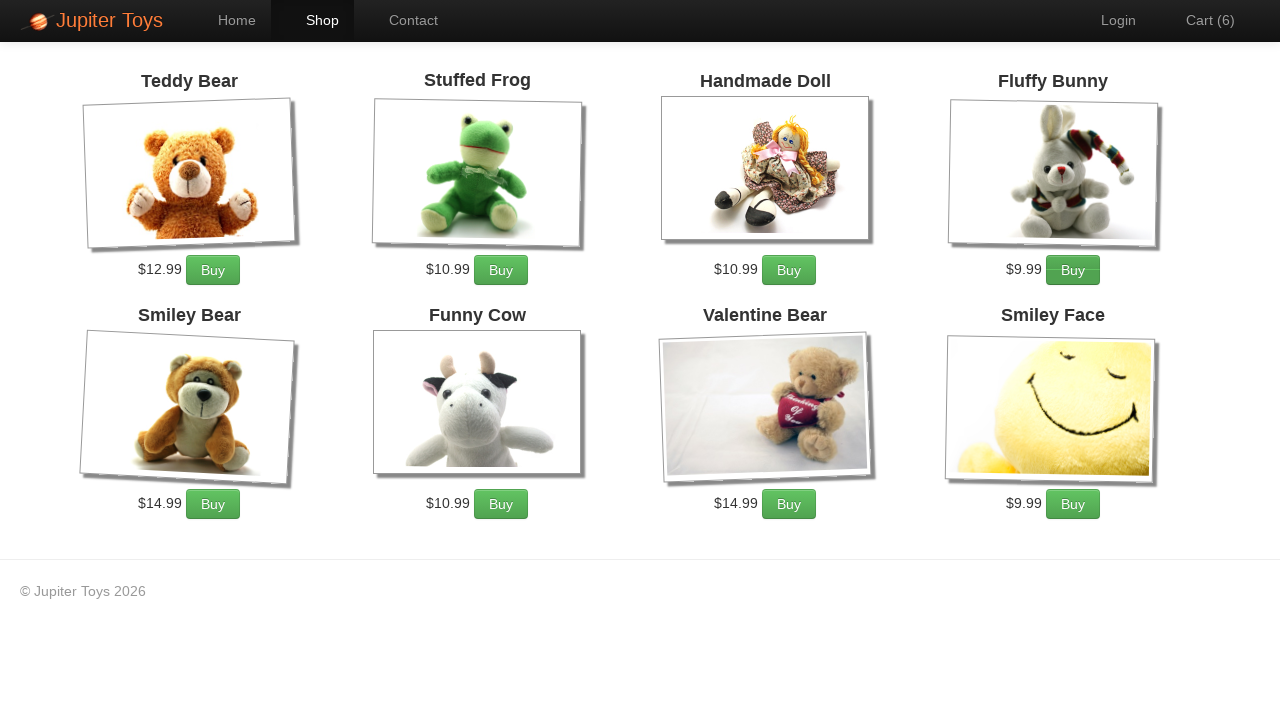

Added Fluffy Bunny to cart at (1053, 270) on xpath=/html/body/div[2]/div/ul/li[4]/div/p
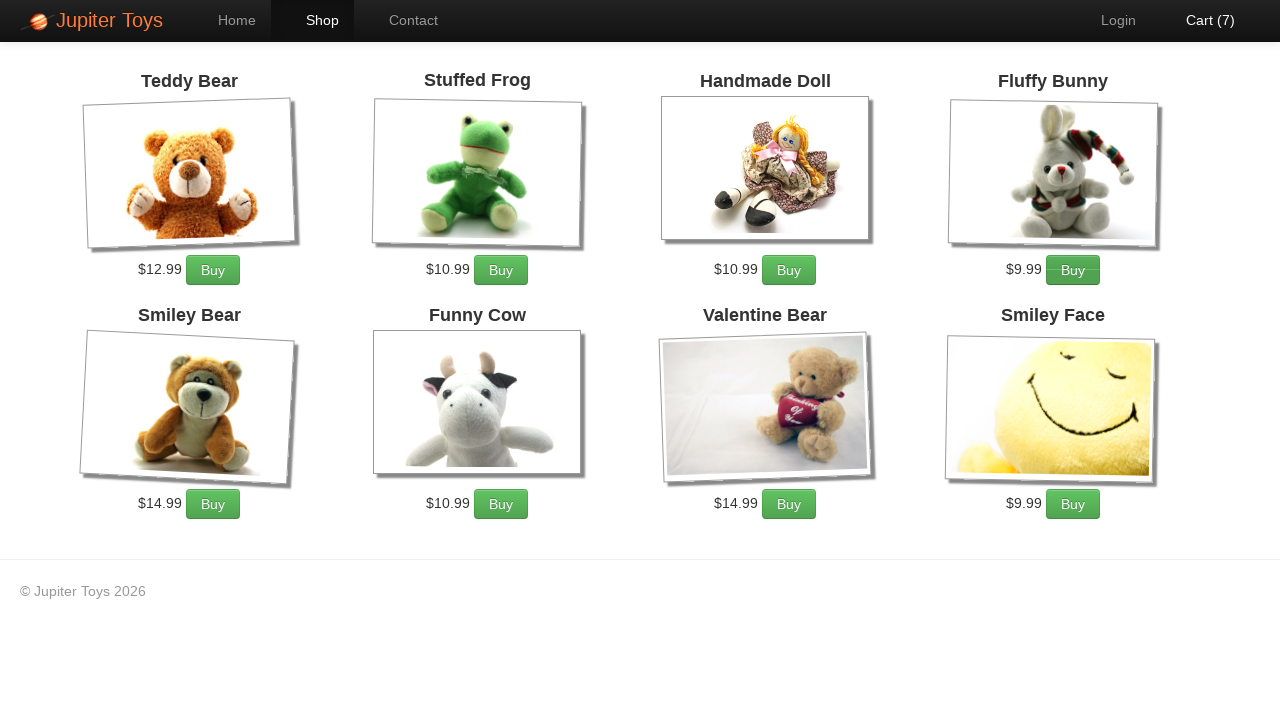

Added Valentine Bear to cart at (789, 504) on xpath=/html/body/div[2]/div/ul/li[7]/div/p/a
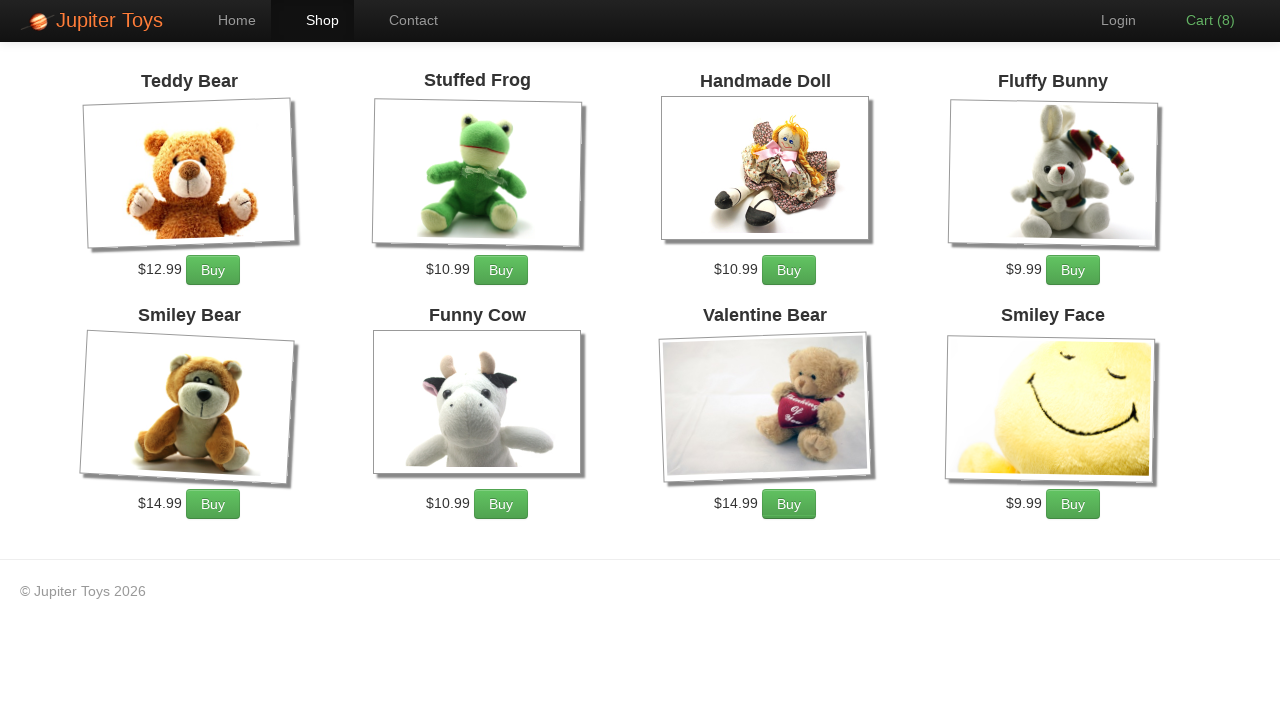

Added Valentine Bear to cart at (789, 504) on xpath=/html/body/div[2]/div/ul/li[7]/div/p/a
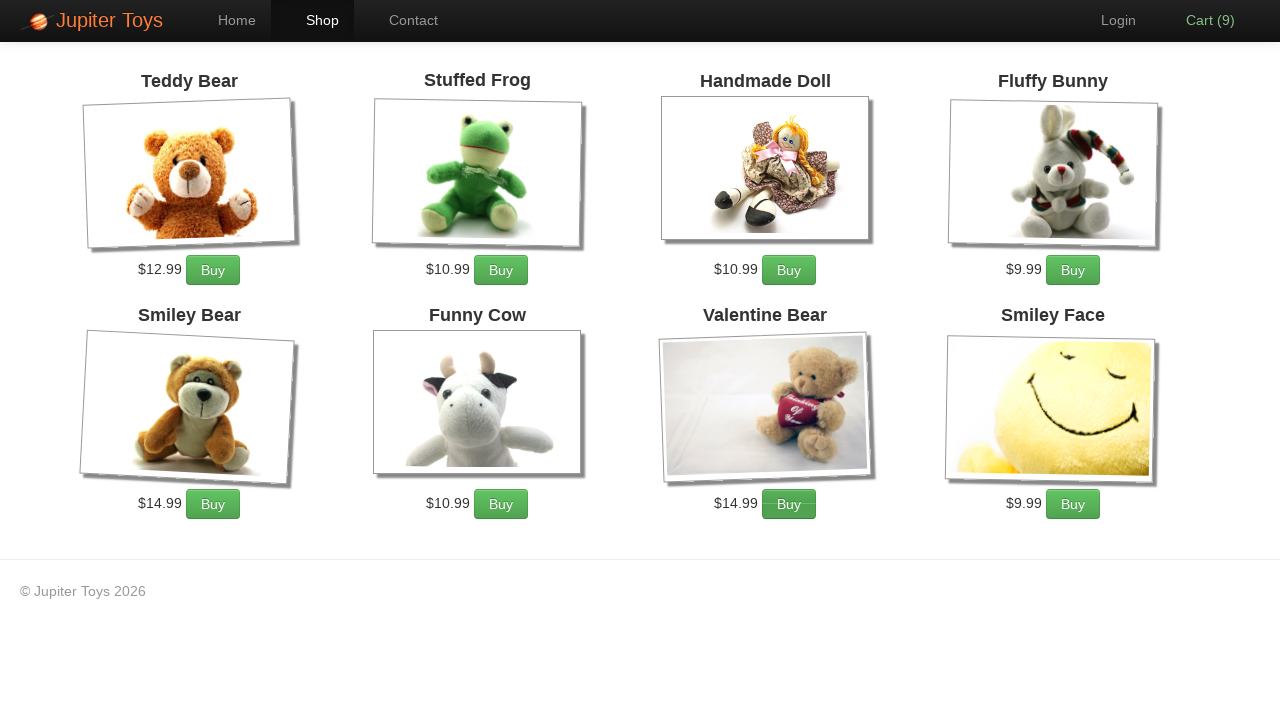

Added Valentine Bear to cart at (789, 504) on xpath=/html/body/div[2]/div/ul/li[7]/div/p/a
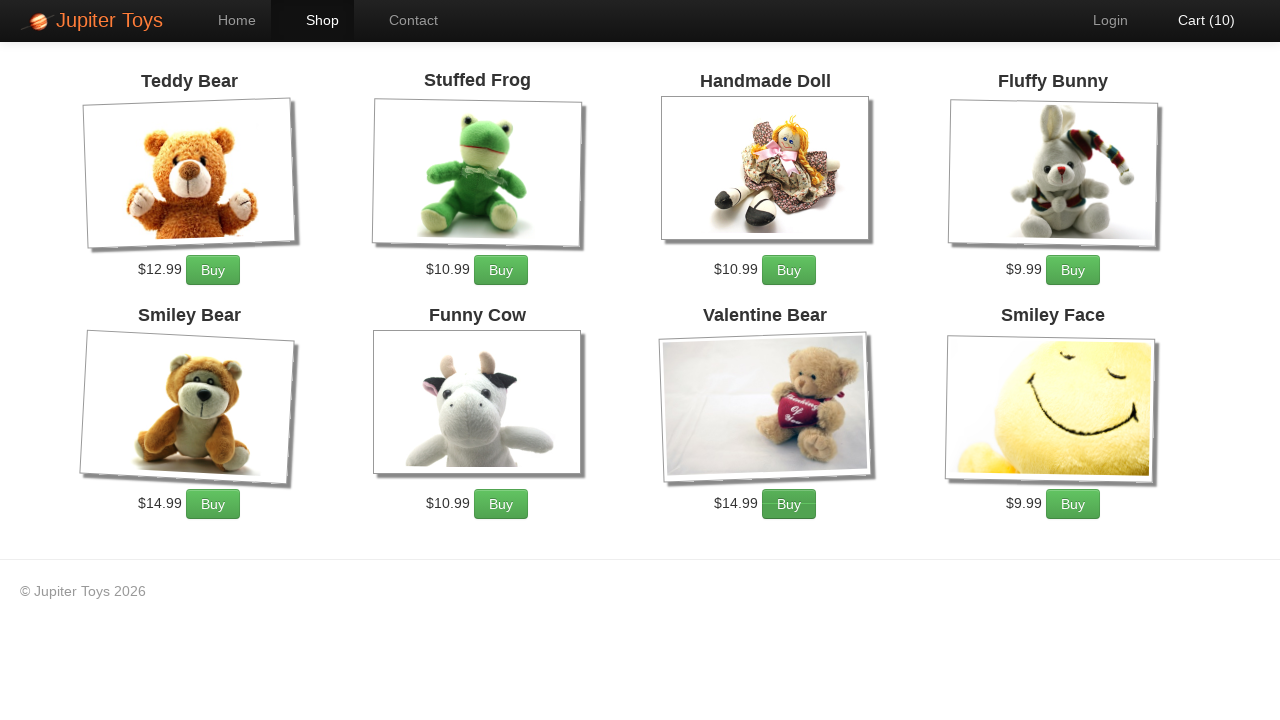

Clicked on Cart link to navigate to shopping cart at (1196, 20) on text=Cart
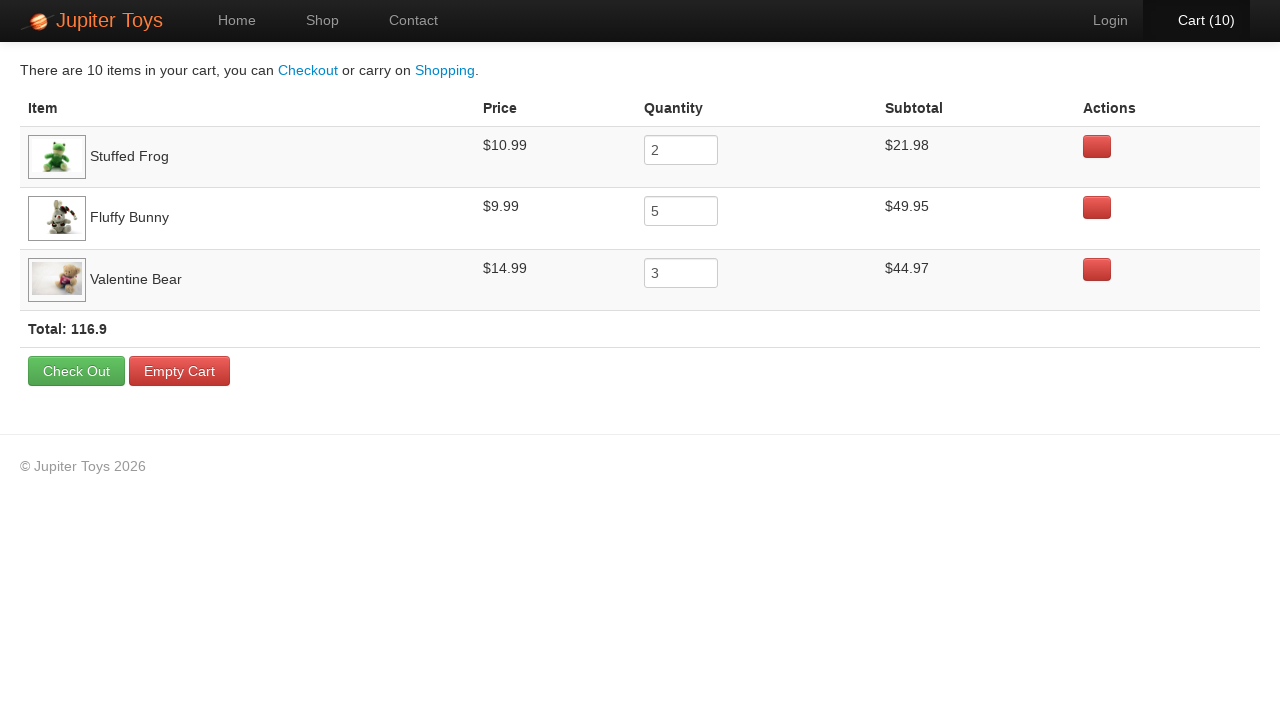

Cart page loaded successfully
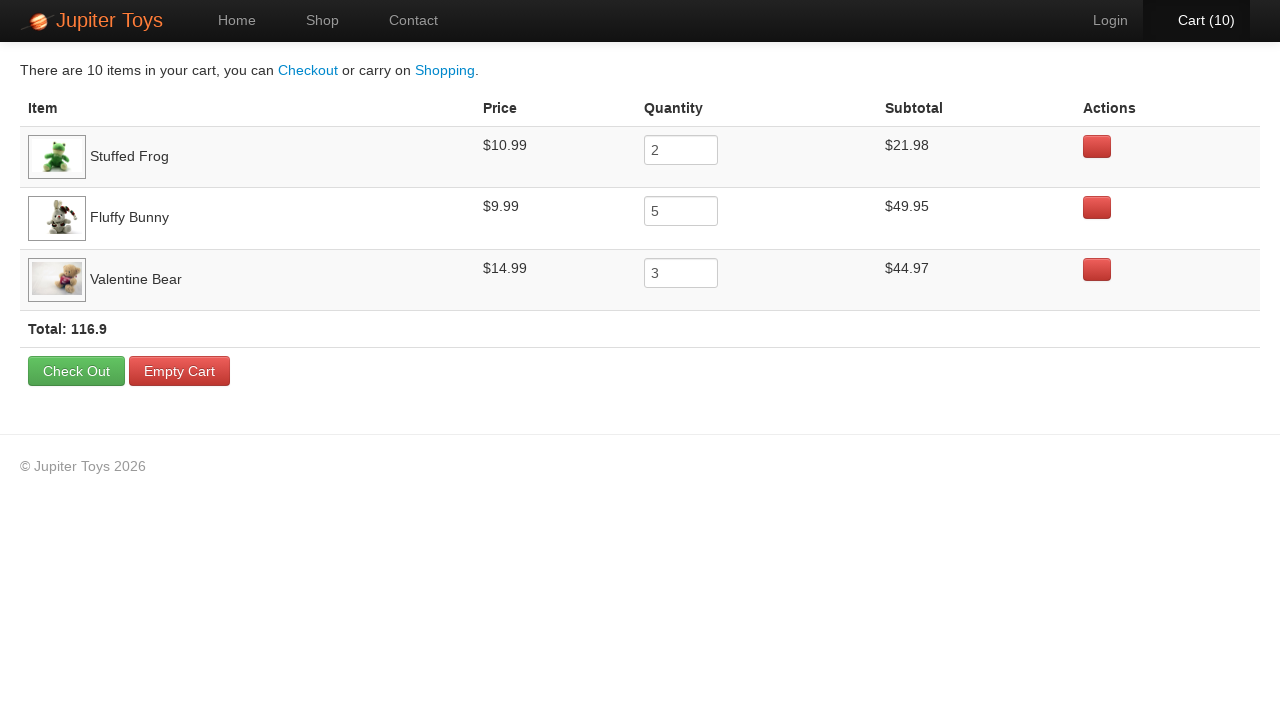

Retrieved Stuffed Frog quantity from cart
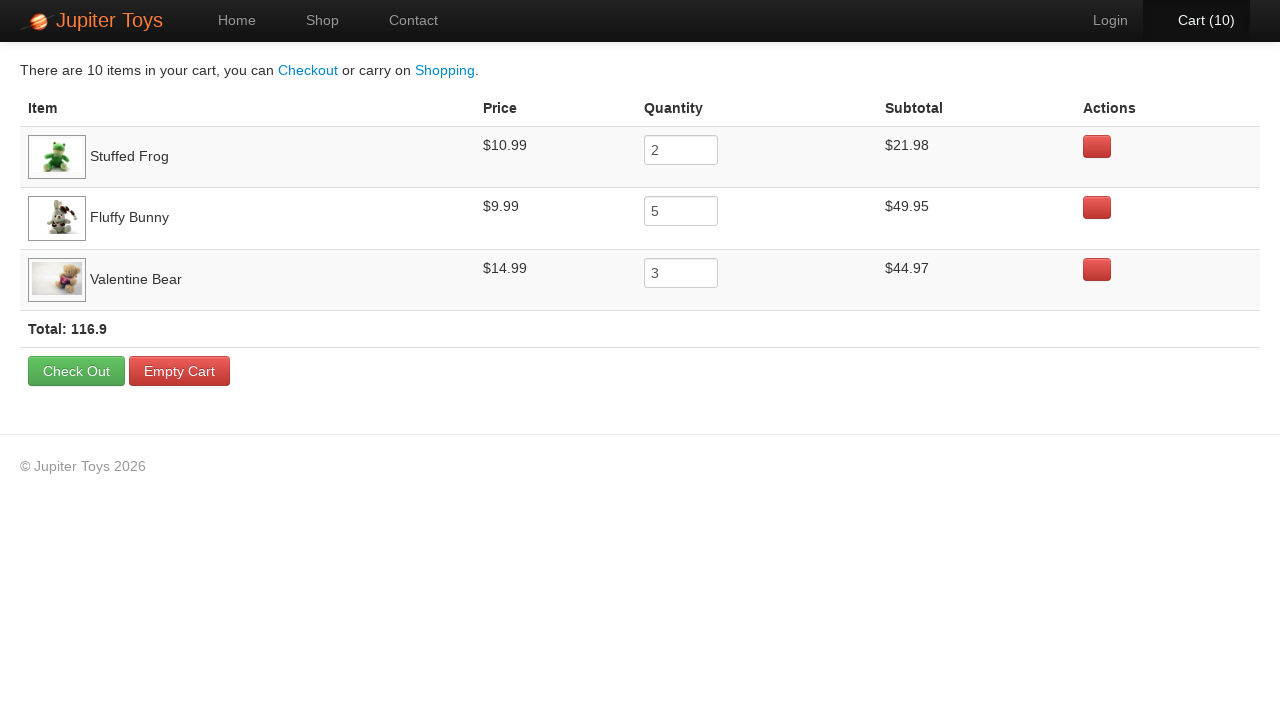

Retrieved Stuffed Frog price from cart
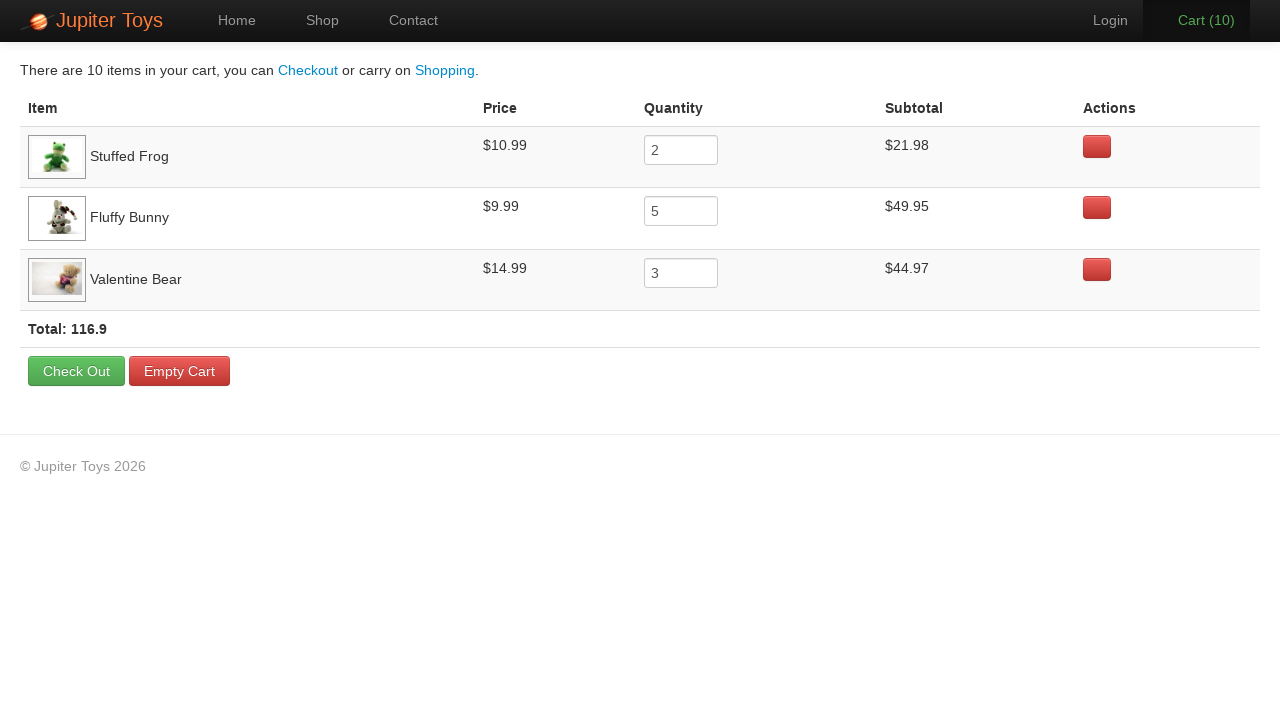

Retrieved Stuffed Frog subtotal from cart
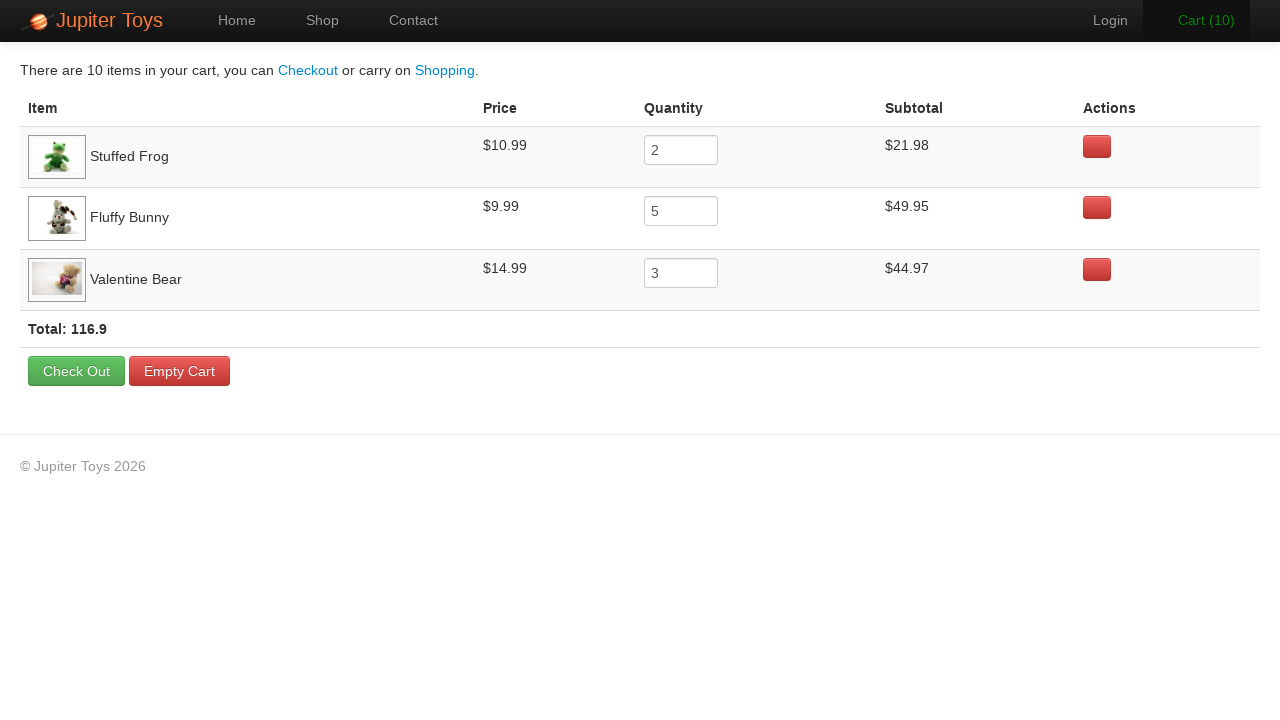

Retrieved Fluffy Bunny quantity from cart
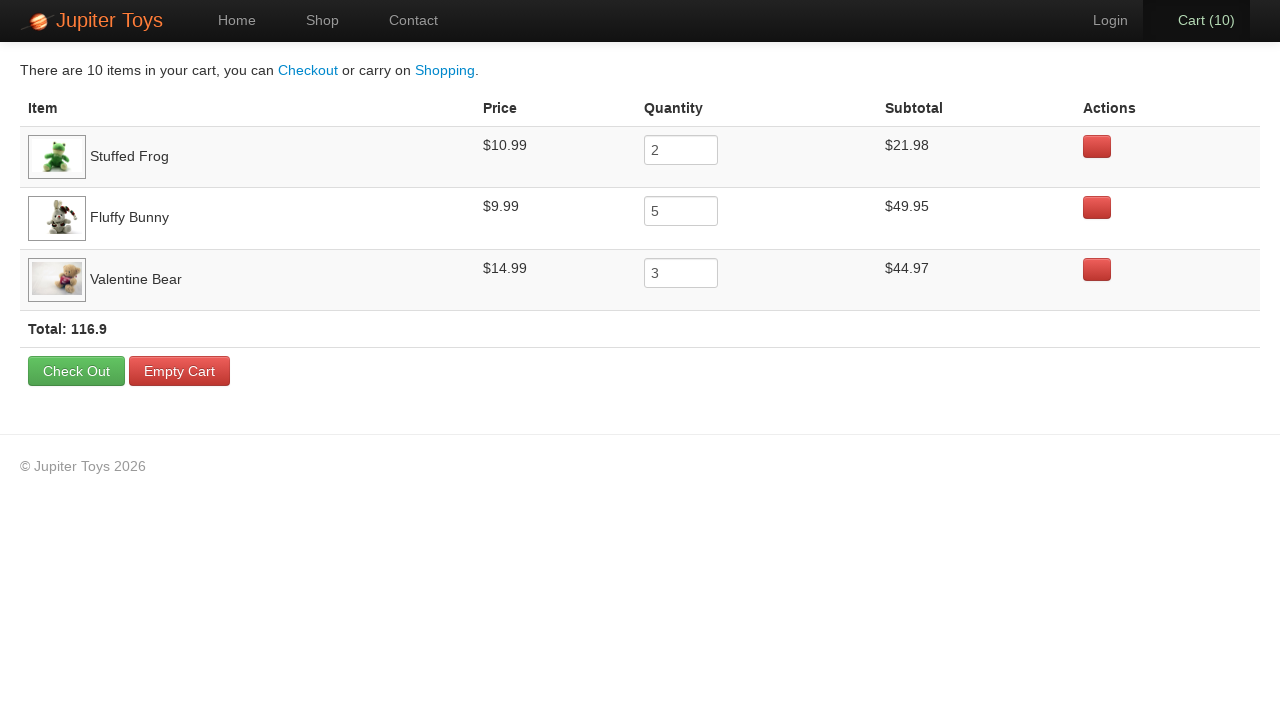

Retrieved Fluffy Bunny price from cart
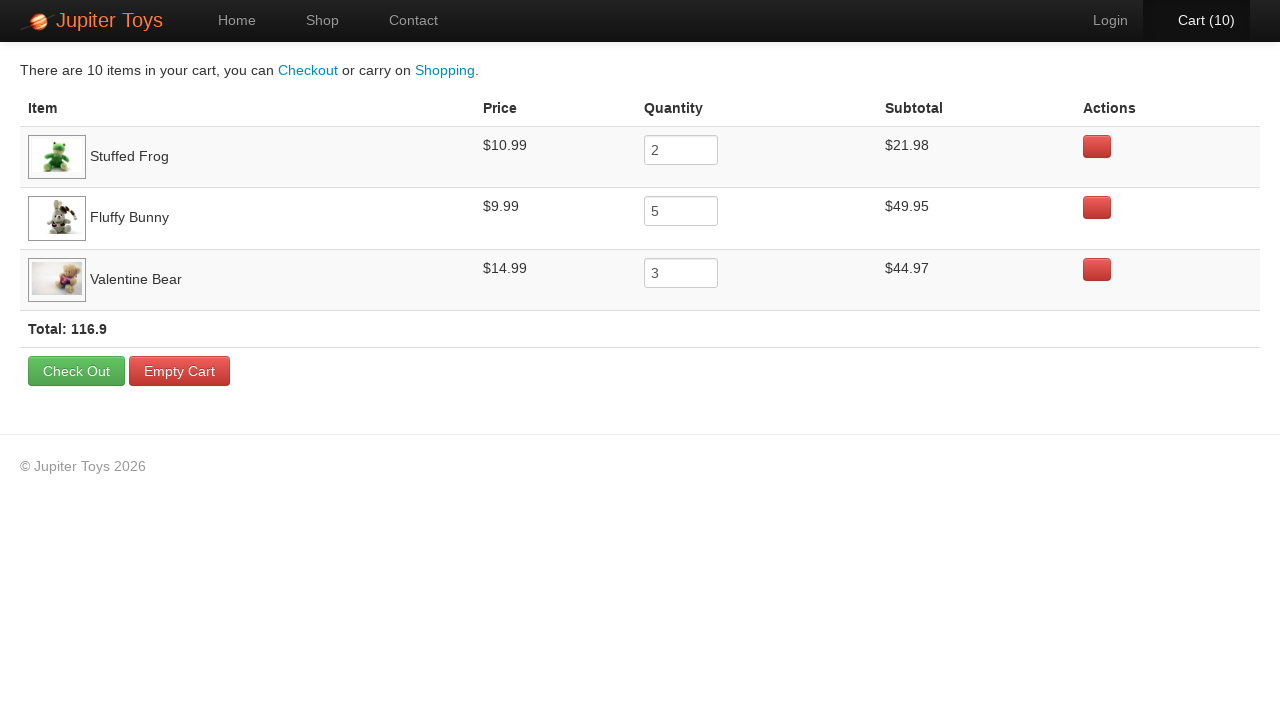

Retrieved Fluffy Bunny subtotal from cart
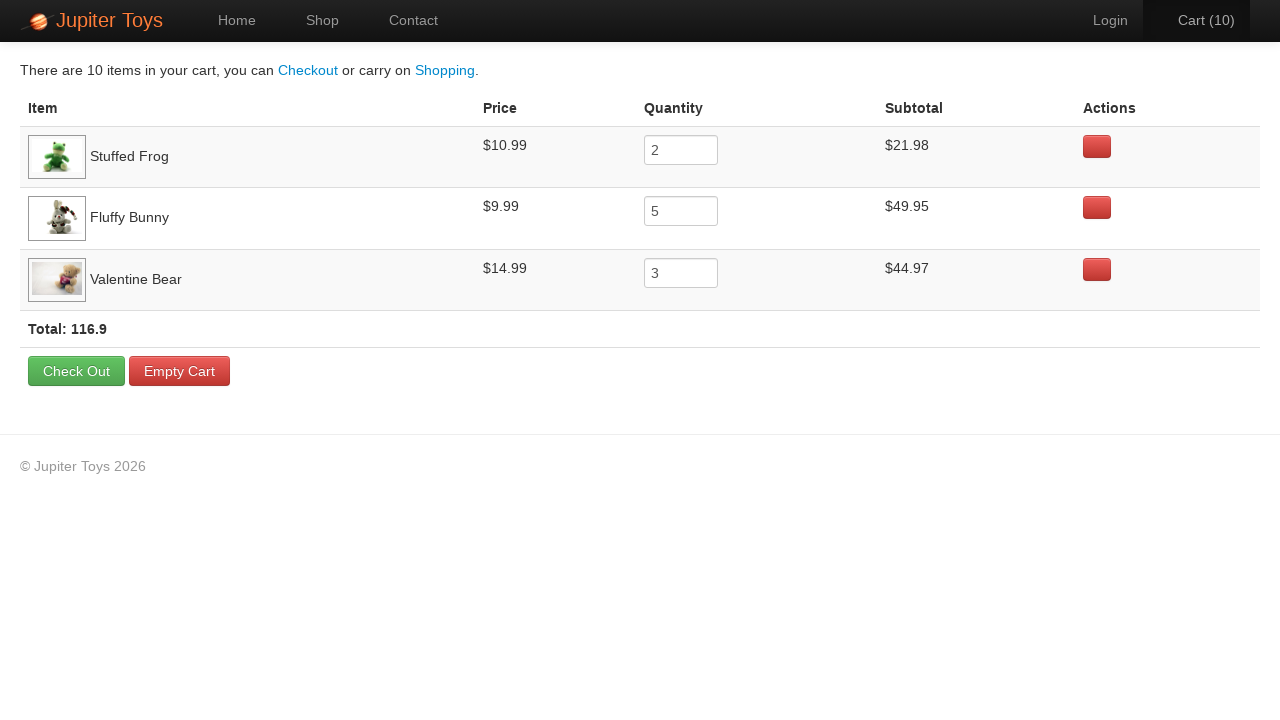

Retrieved Valentine Bear quantity from cart
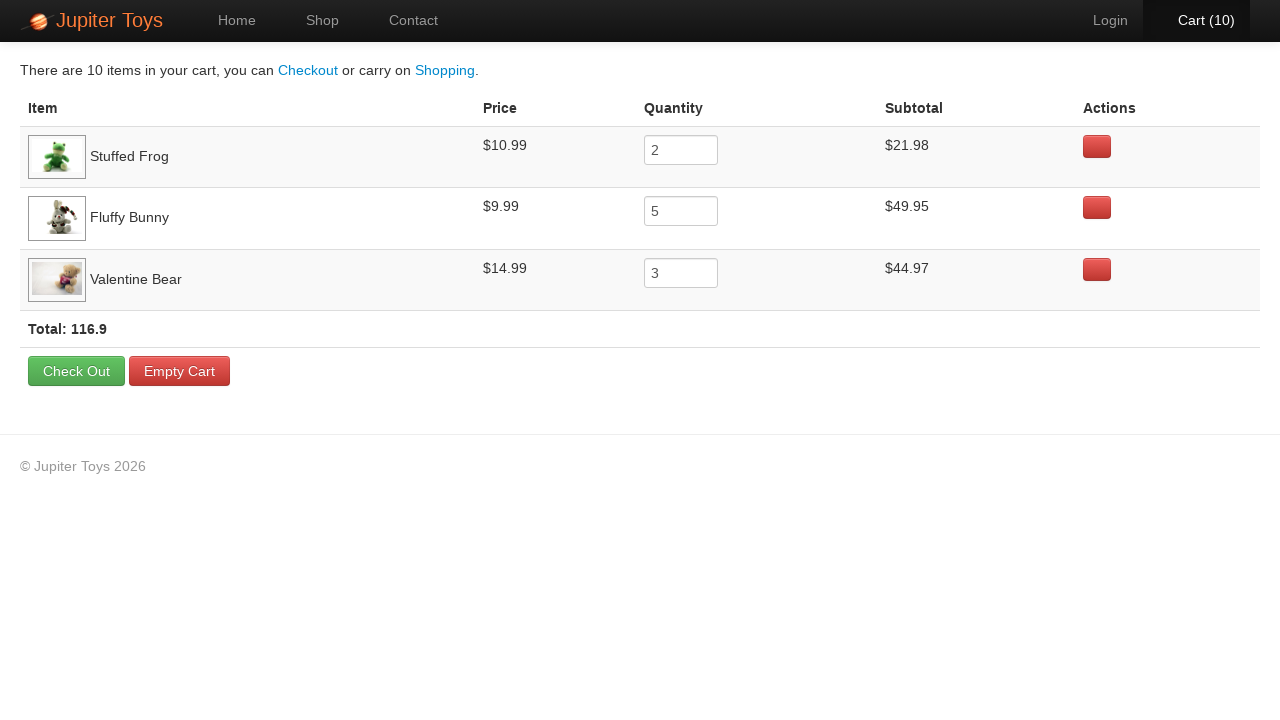

Retrieved Valentine Bear price from cart
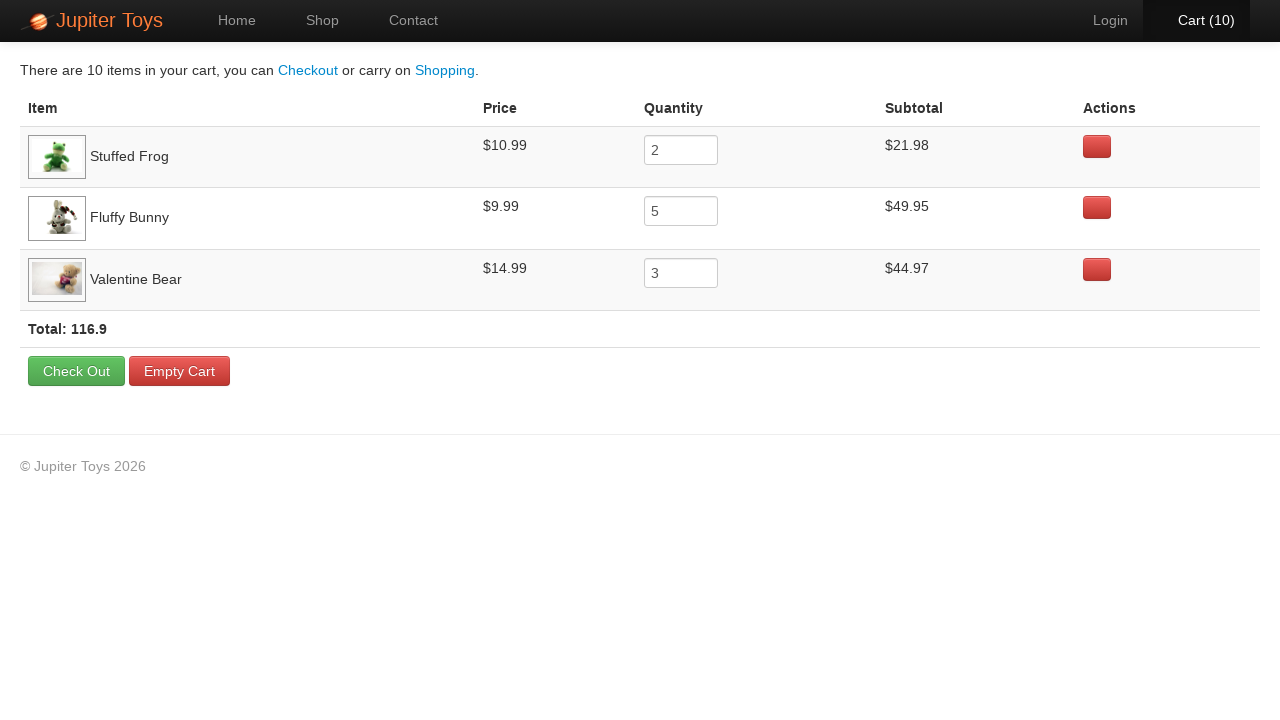

Retrieved Valentine Bear subtotal from cart
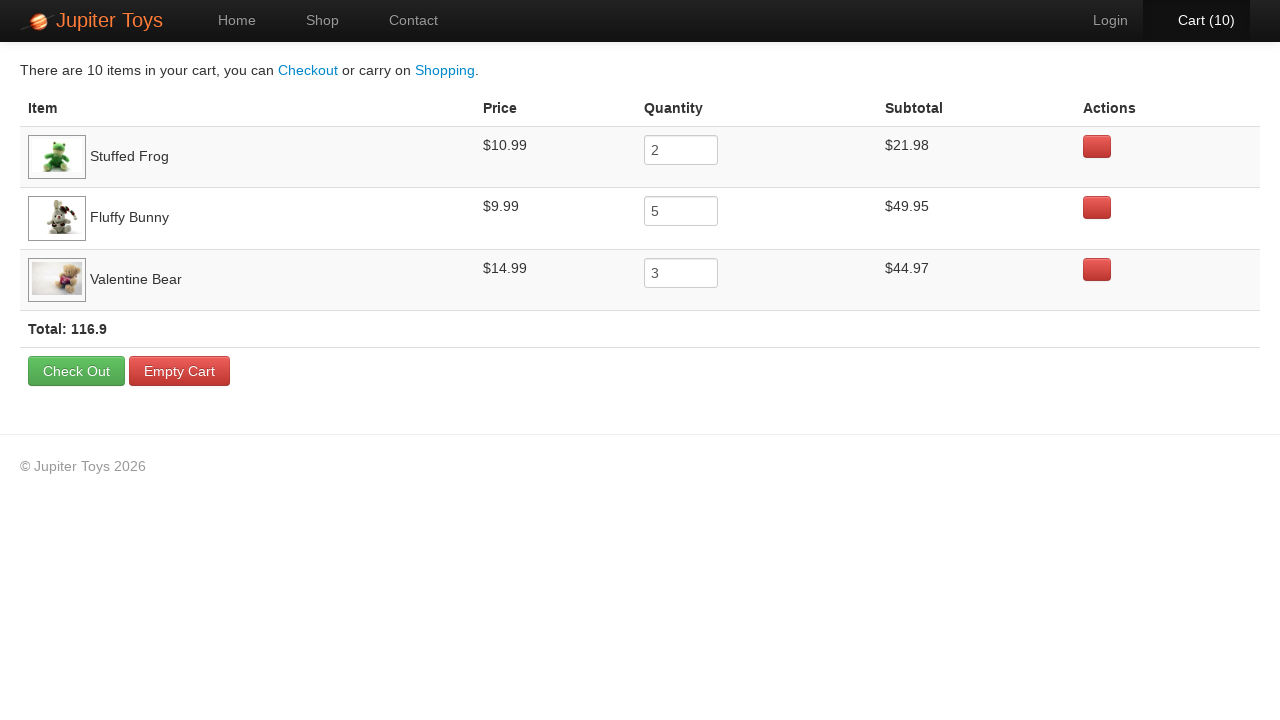

Retrieved total checkout amount from cart
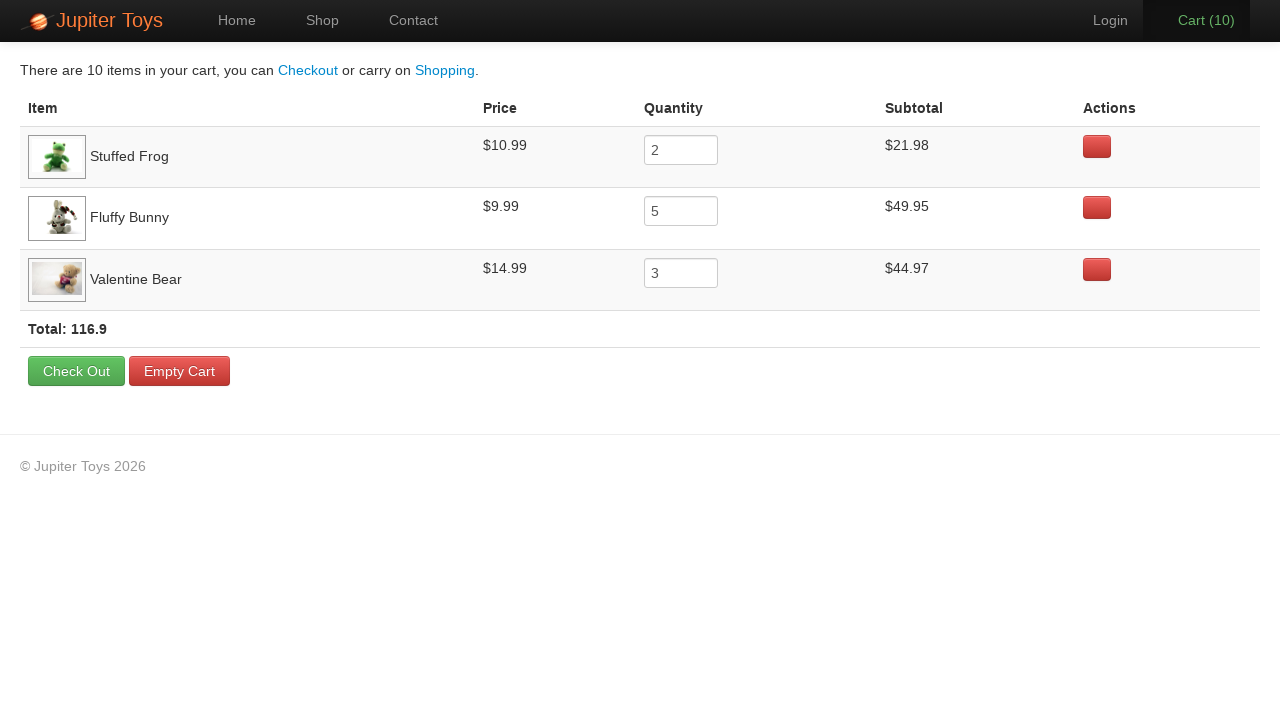

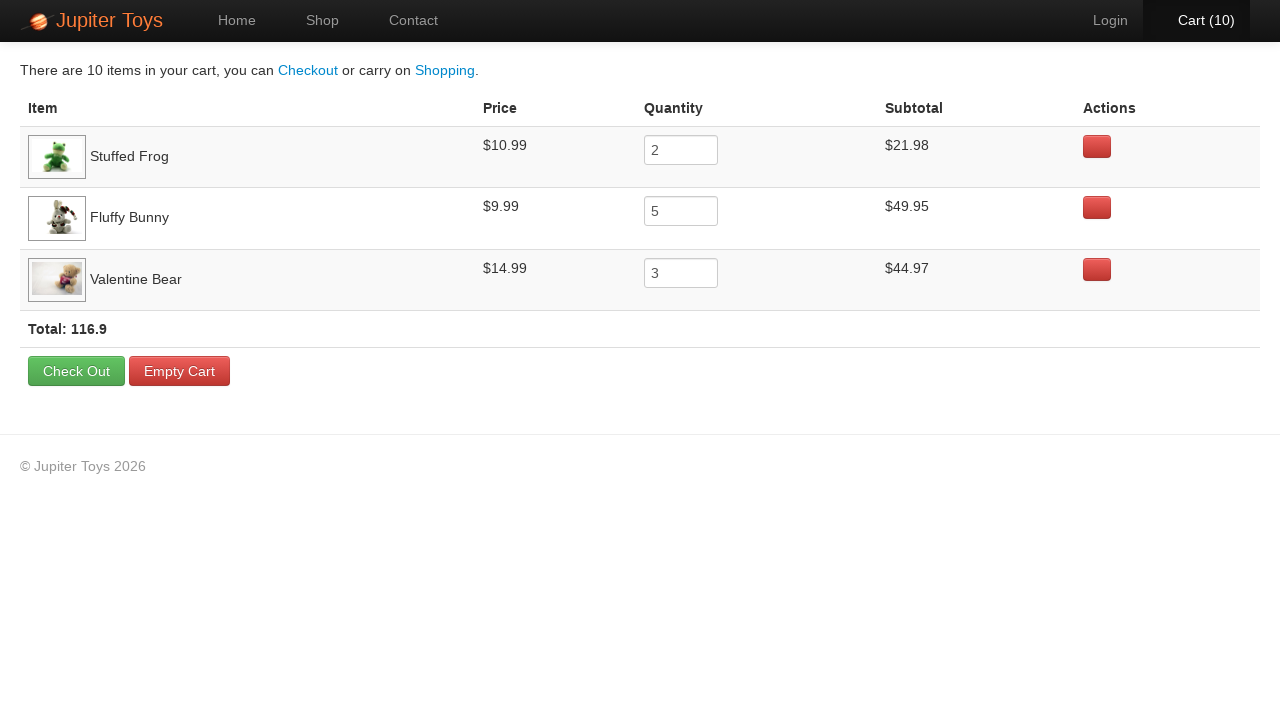